Tests drag and drop functionality by dragging an element to a target drop zone

Starting URL: https://testautomationpractice.blogspot.com/

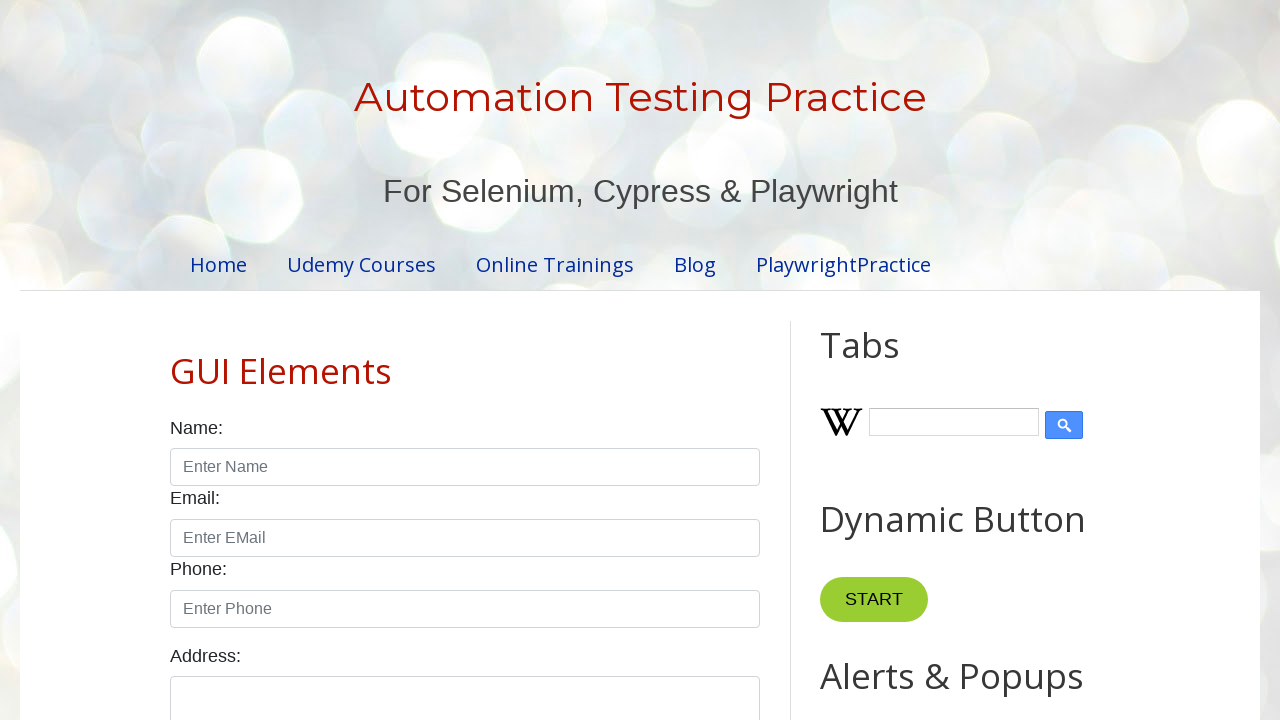

Located the draggable element 'Drag me to my target'
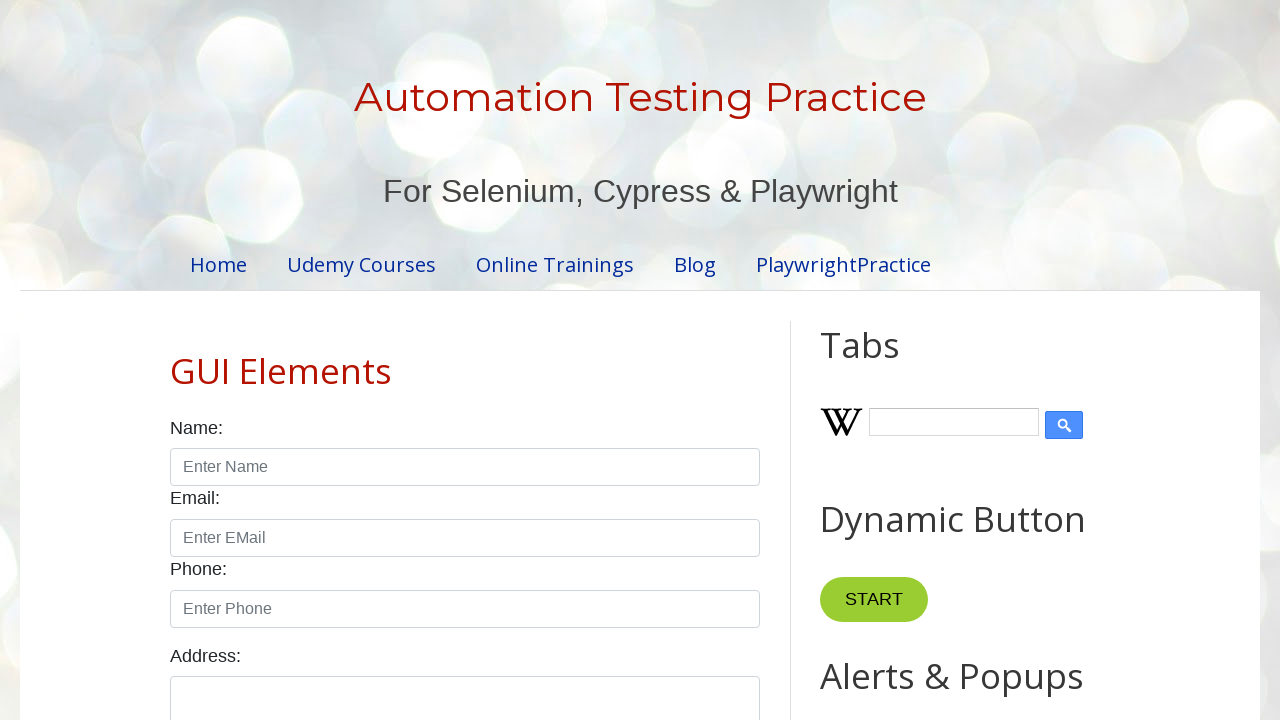

Located the drop target element with id 'droppable'
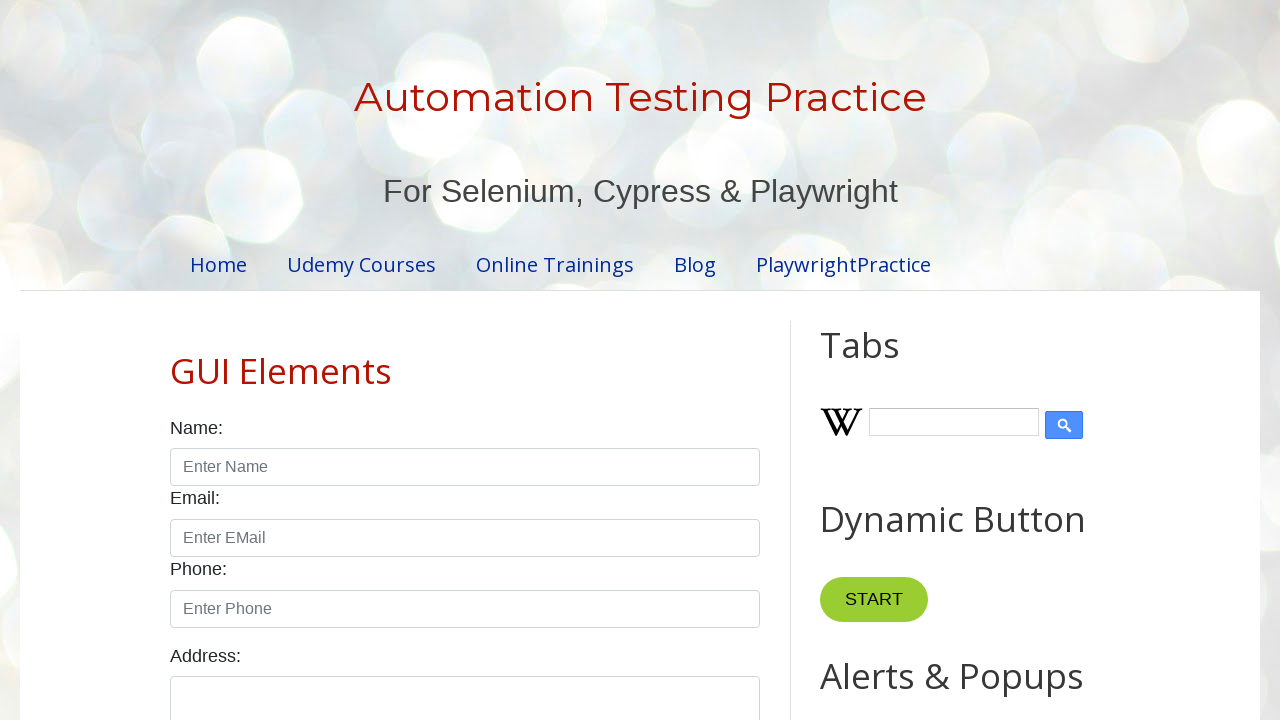

Successfully dragged element to the drop target at (1015, 404)
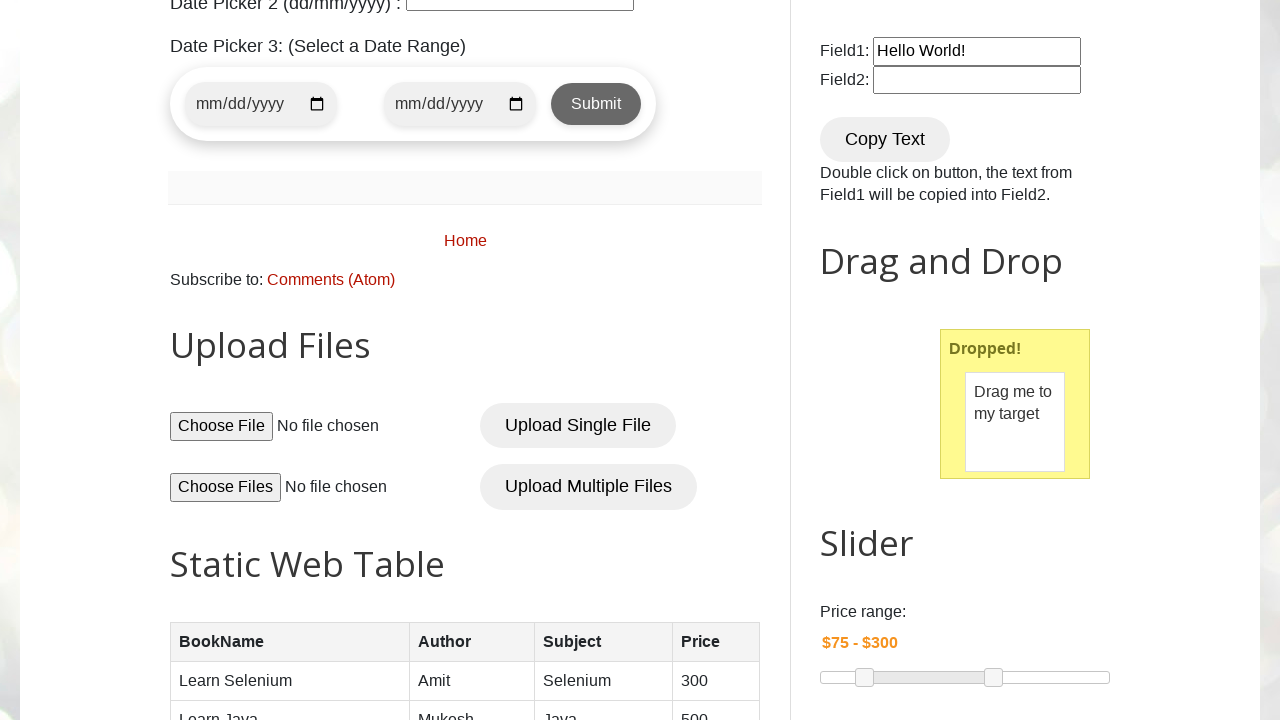

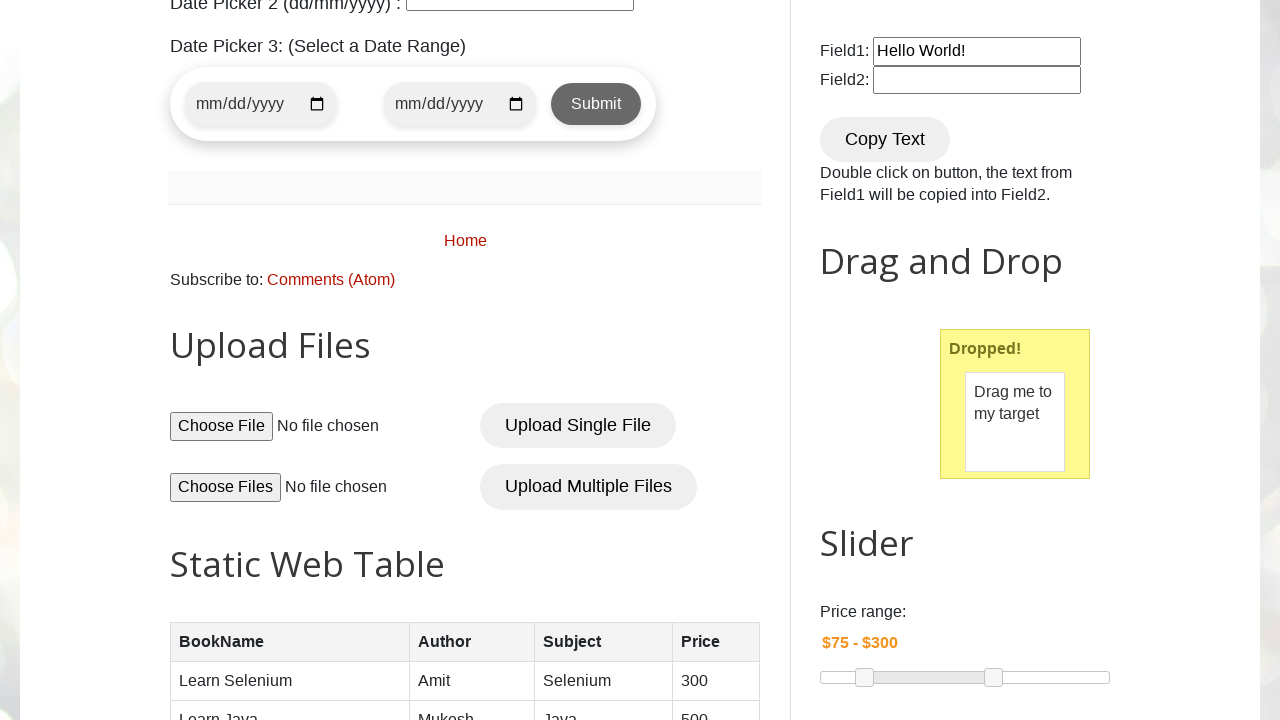